Tests browser window/tab management by clicking a link twice to open new tabs, verifying 3 tabs are open, closing the last tab, switching back to the original, and verifying 2 tabs remain.

Starting URL: http://the-internet.herokuapp.com/windows

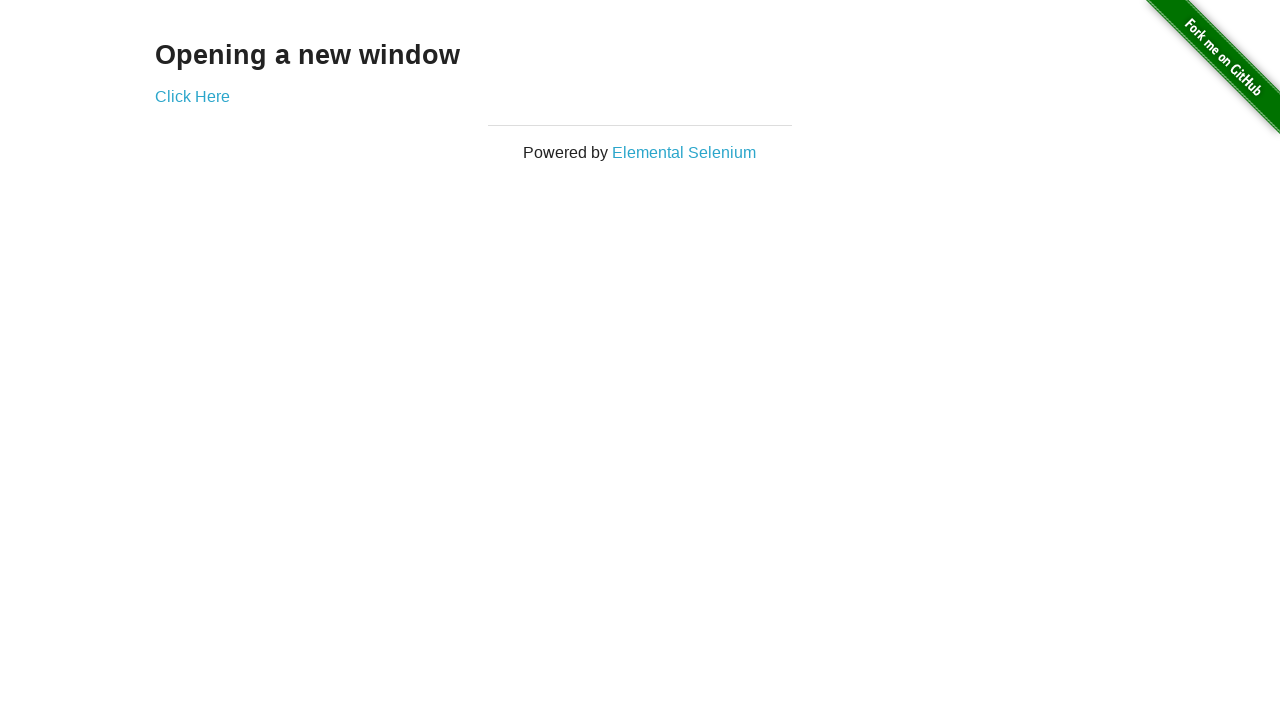

Waited for link selector to open new windows
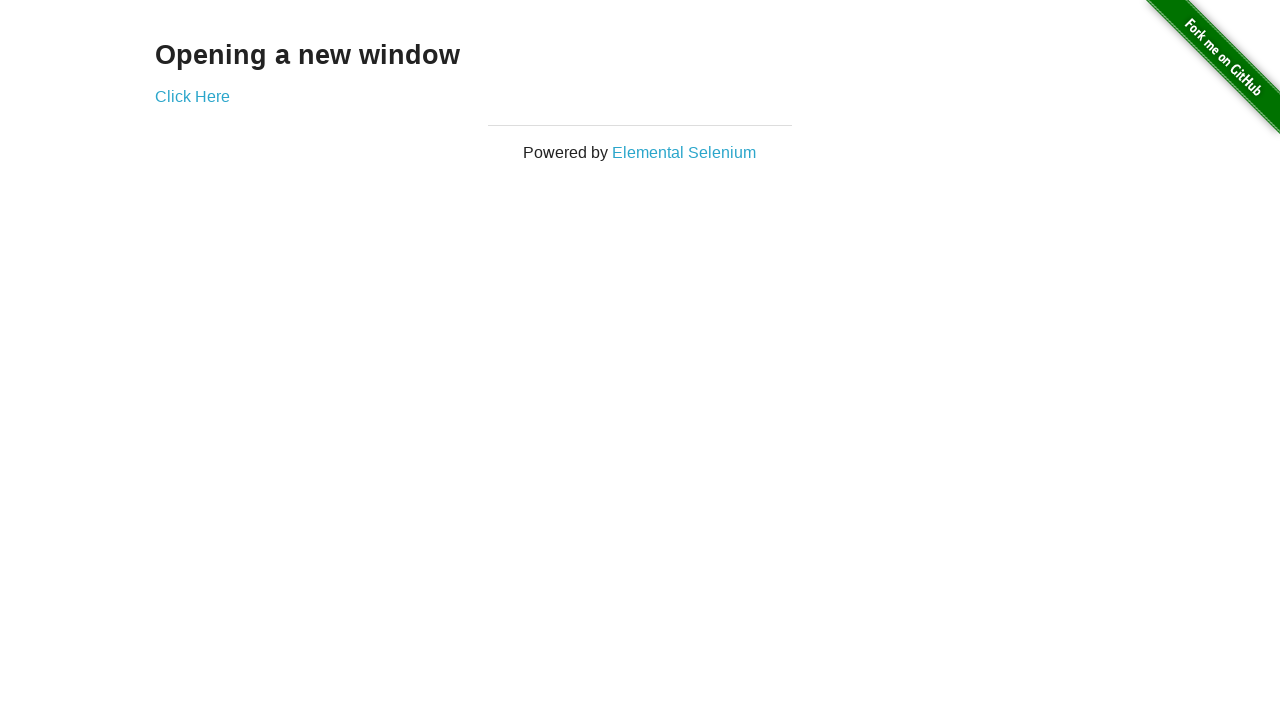

Clicked link to open first new tab (total 2 tabs) at (192, 96) on a[href='/windows/new']
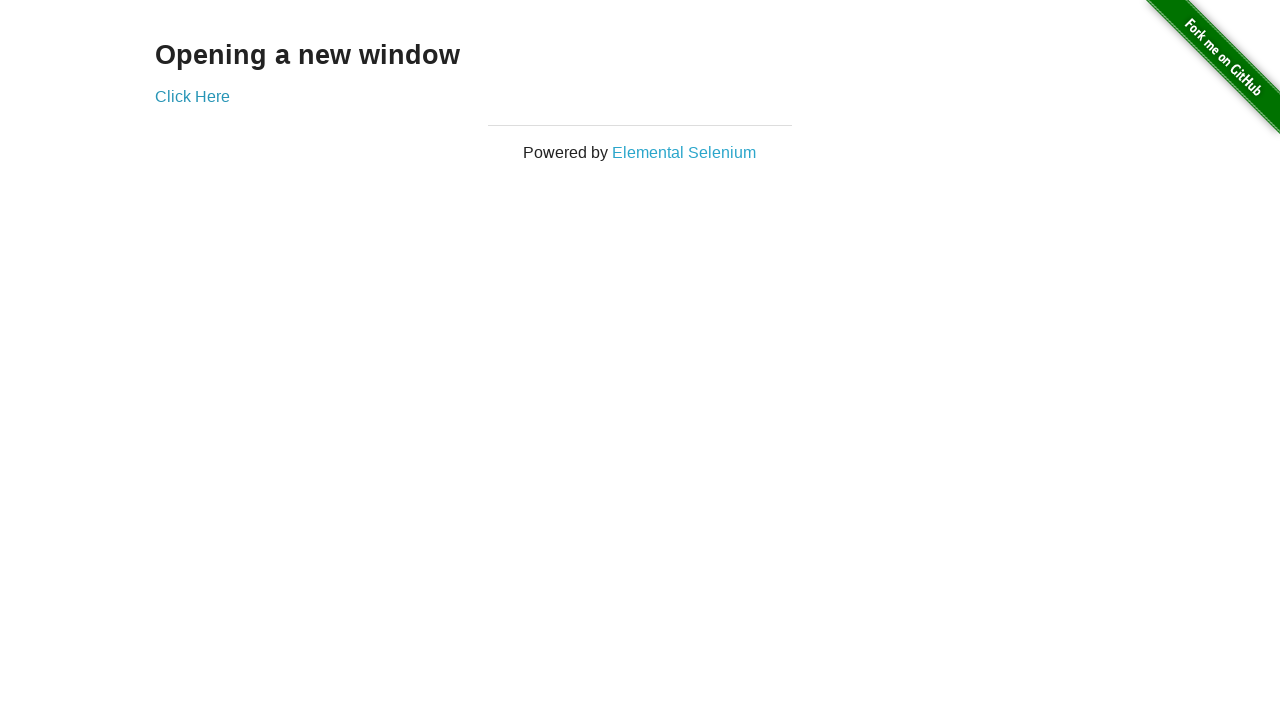

Clicked link to open second new tab (total 3 tabs) at (192, 96) on a[href='/windows/new']
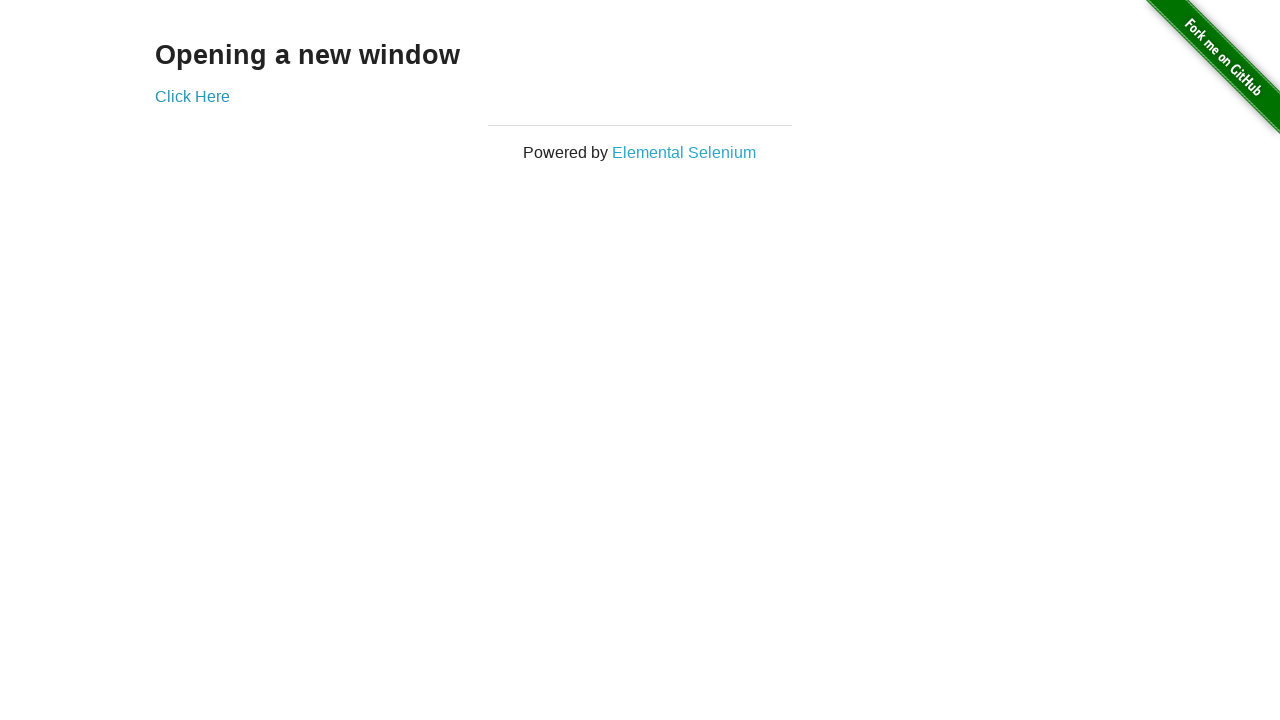

Verified that 3 tabs are open
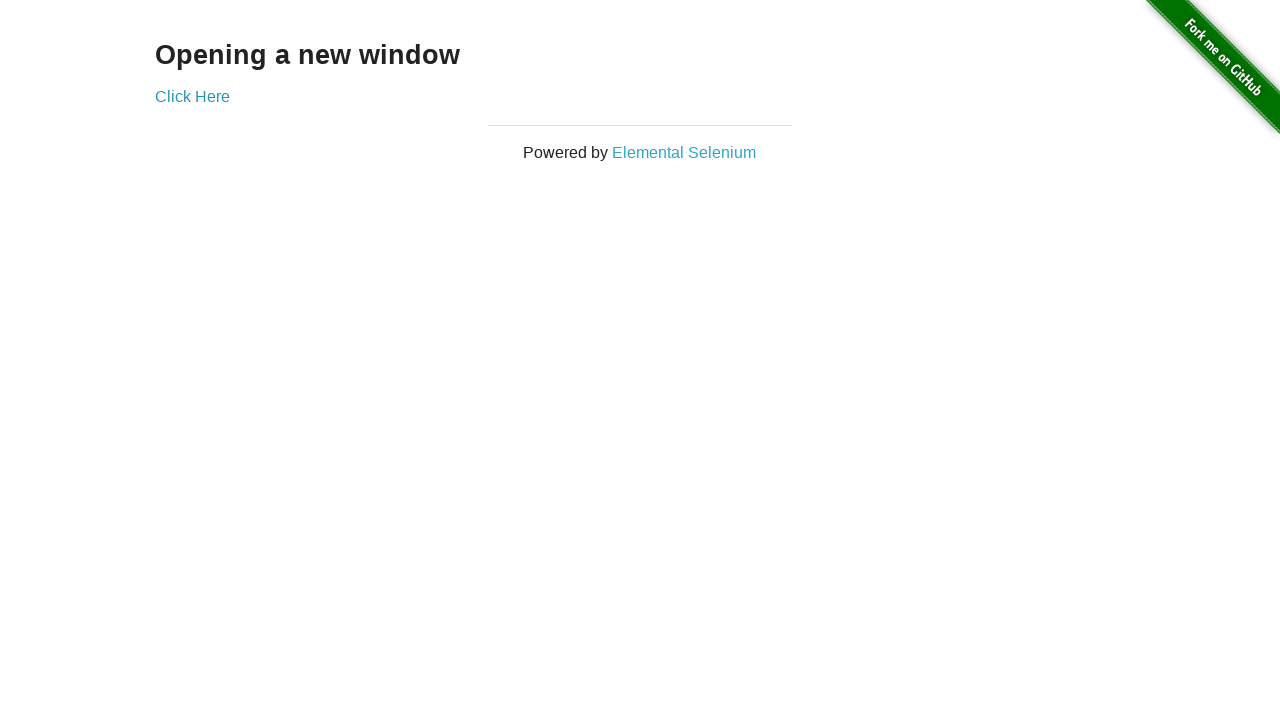

Closed the third tab
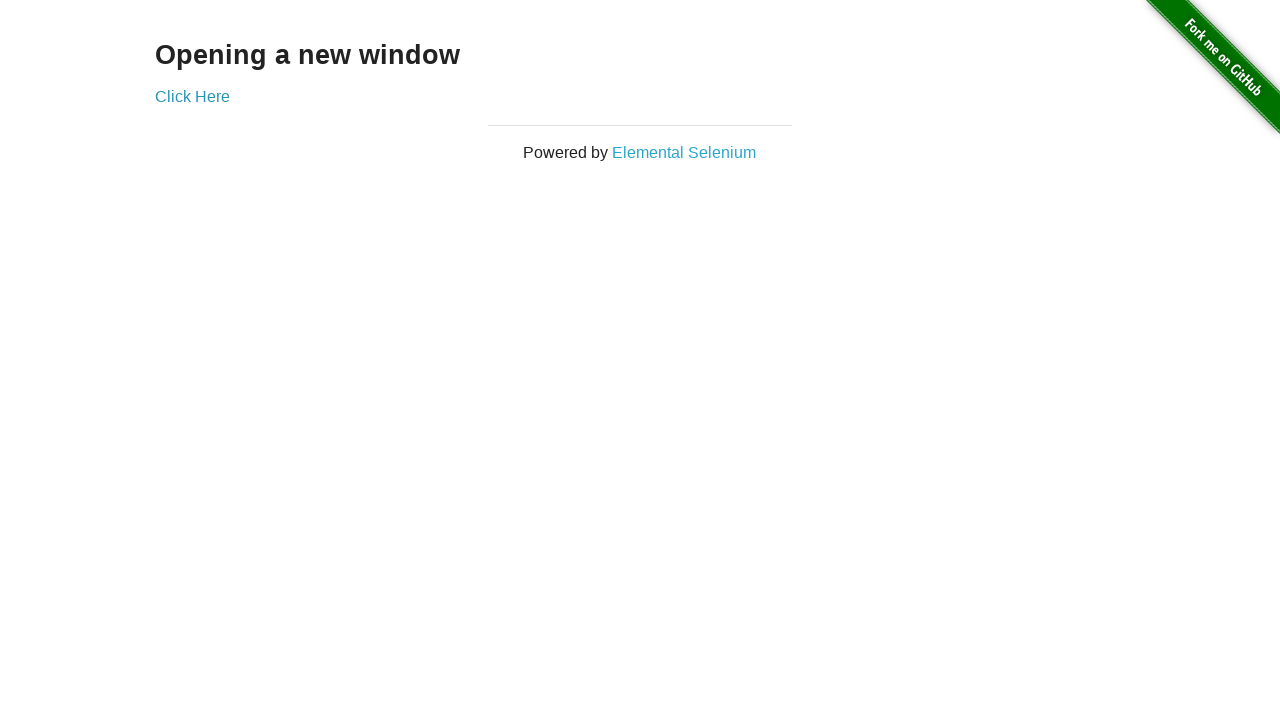

Verified that 2 tabs remain open
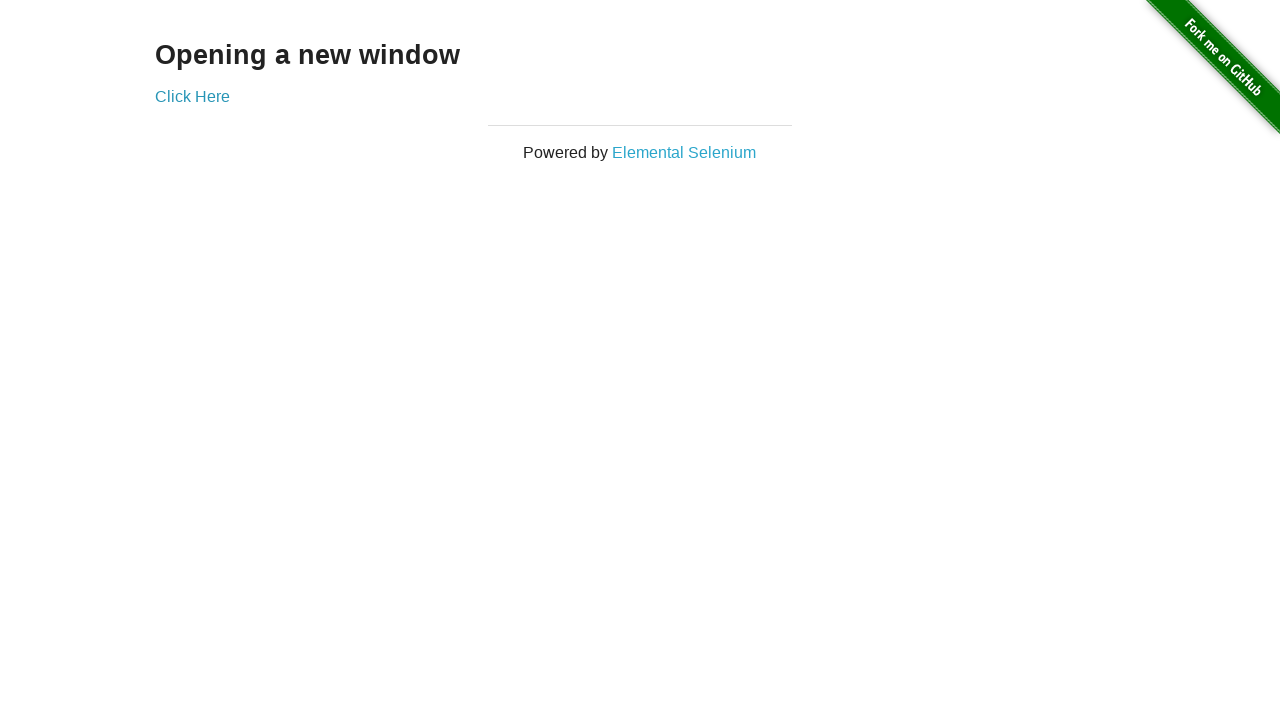

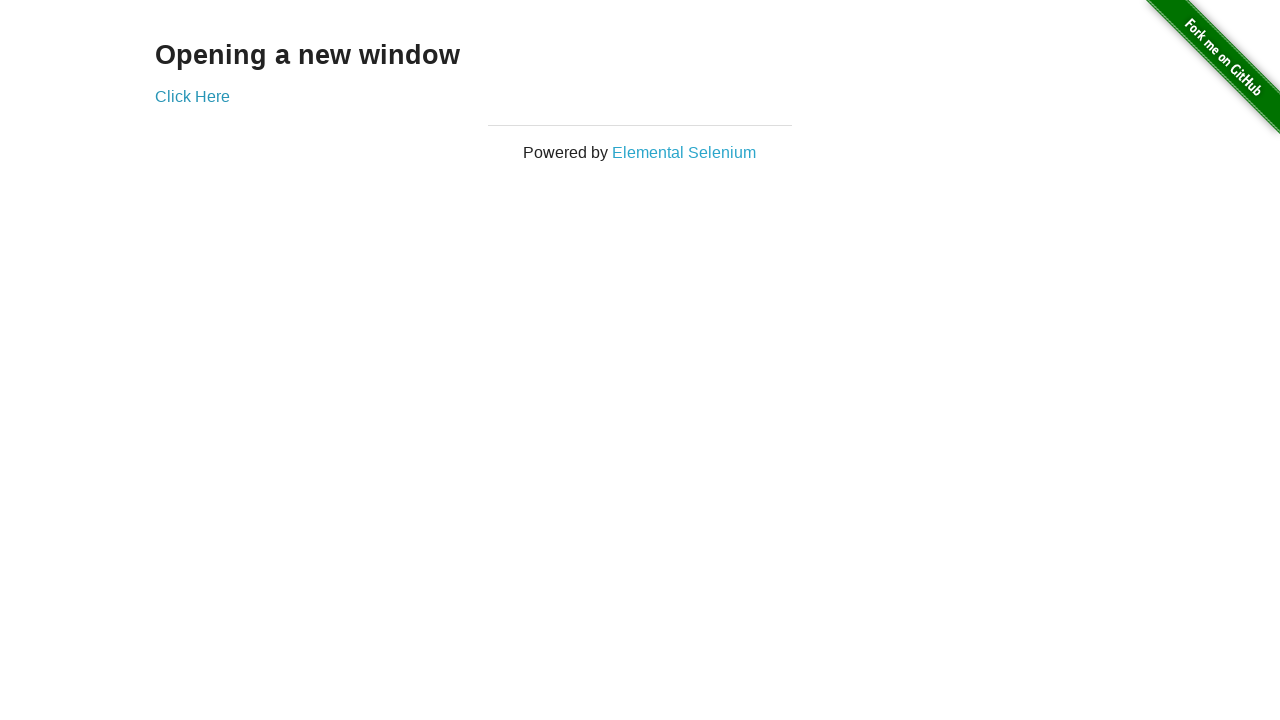